Enters only a name in the feedback form, submits it, clicks Yes, and verifies the thank you message includes the entered name with proper styling.

Starting URL: https://acctabootcamp.github.io/site/tasks/provide_feedback

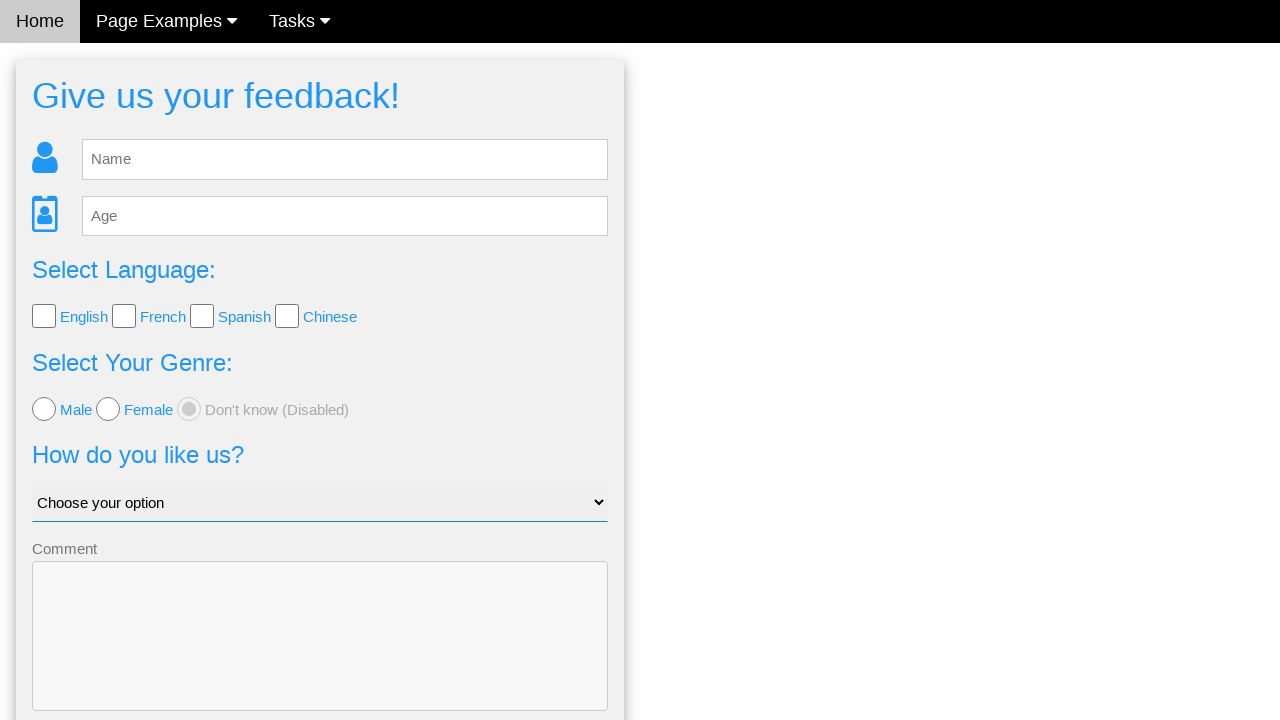

Filled name field with 'Krisjanis' on #fb_name
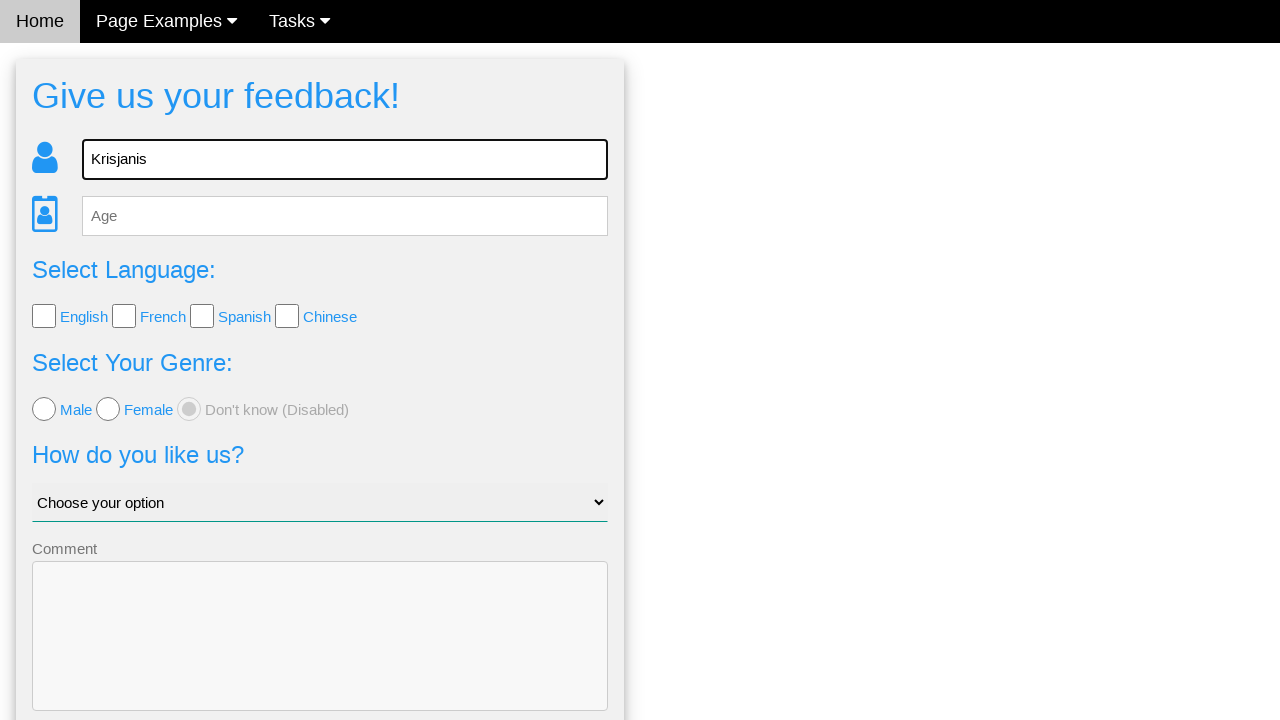

Clicked Send button to submit feedback form at (320, 656) on button[type='submit']
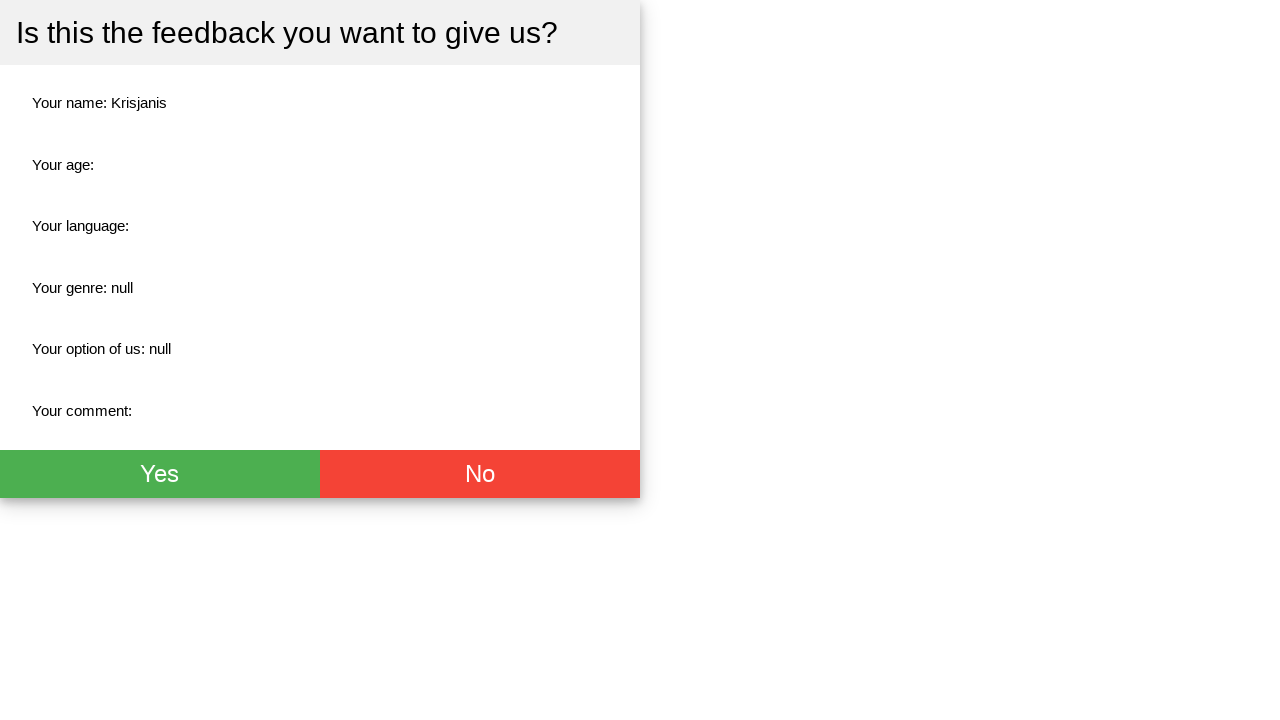

Yes button became visible
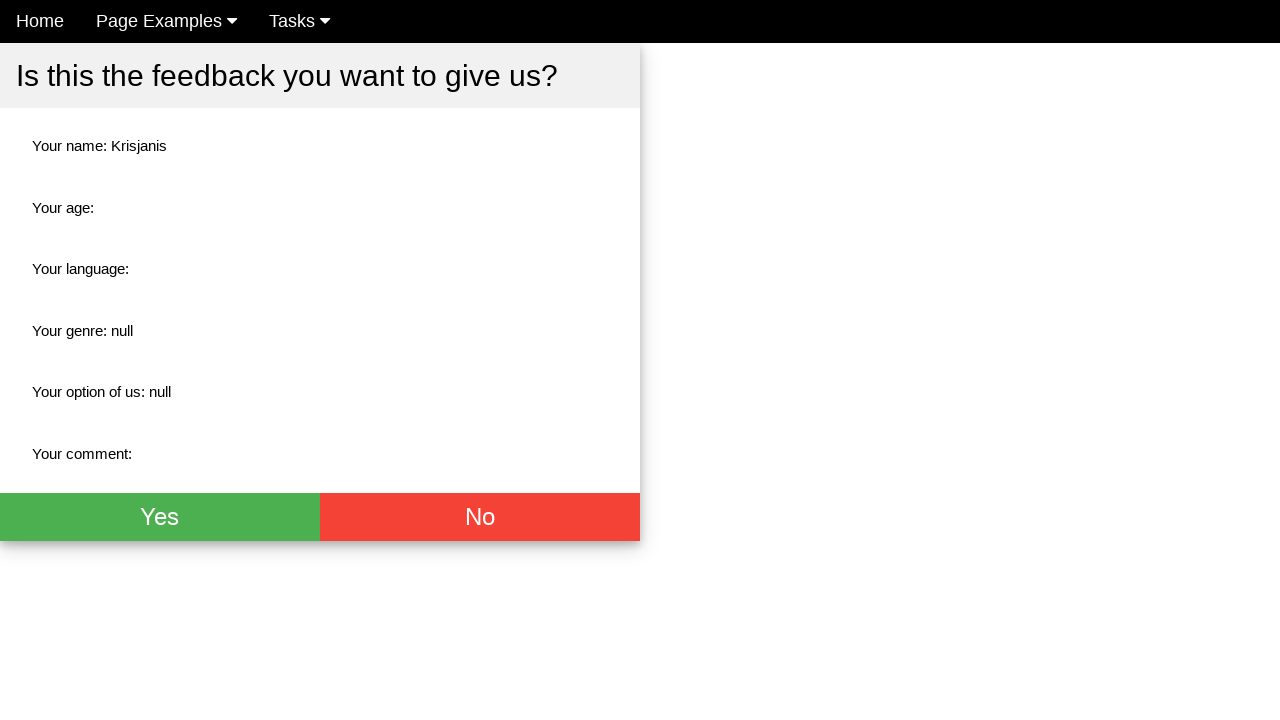

Clicked Yes button at (160, 517) on xpath=//button[text()='Yes']
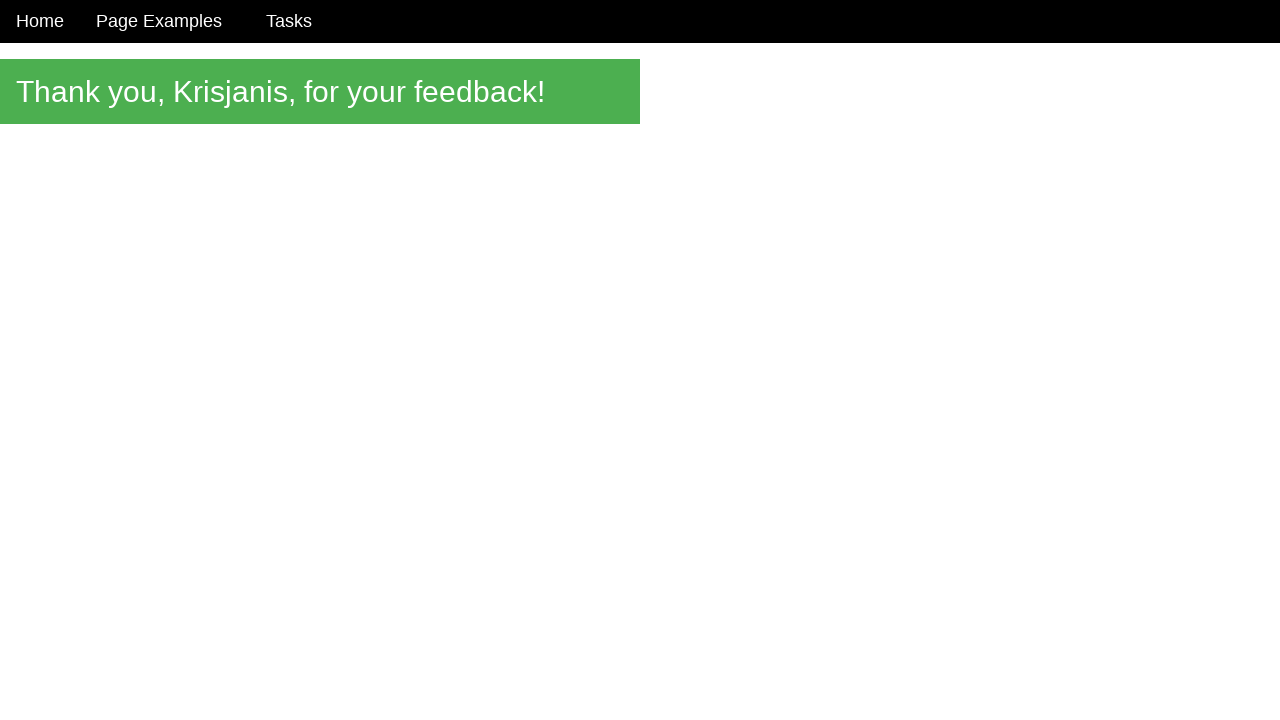

Thank you message became visible
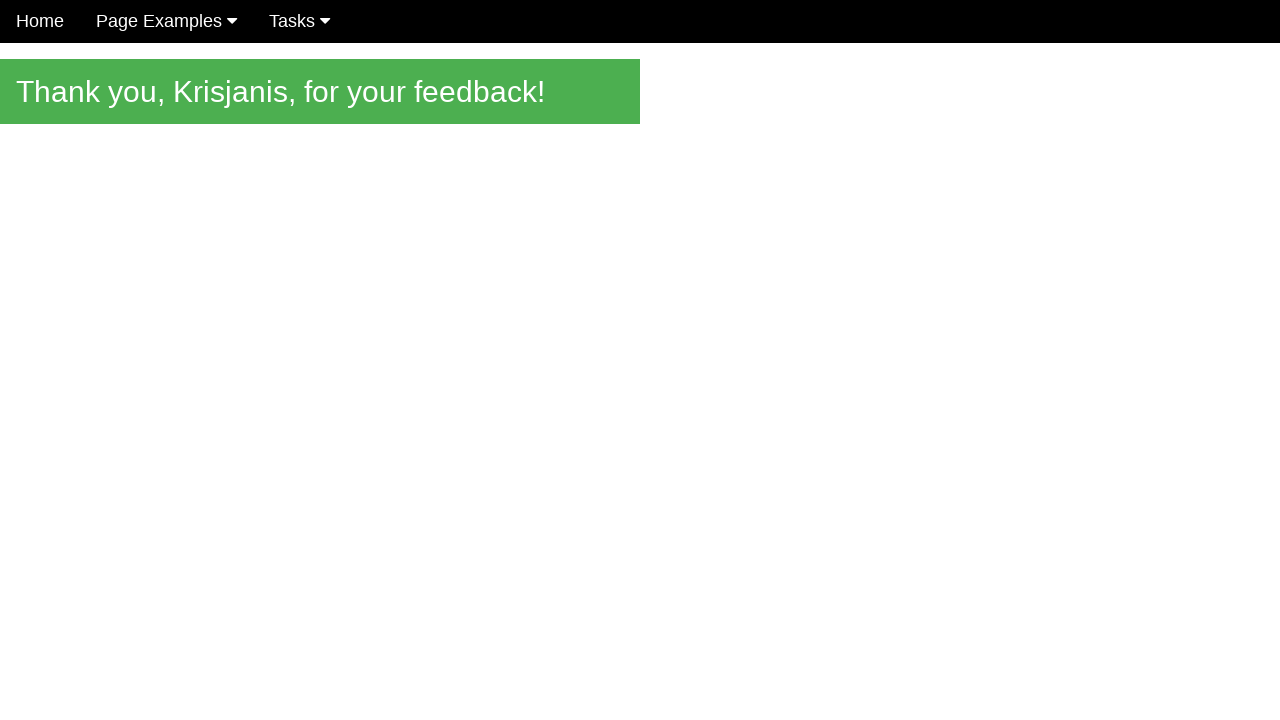

Verified thank you message includes entered name 'Krisjanis' with proper styling
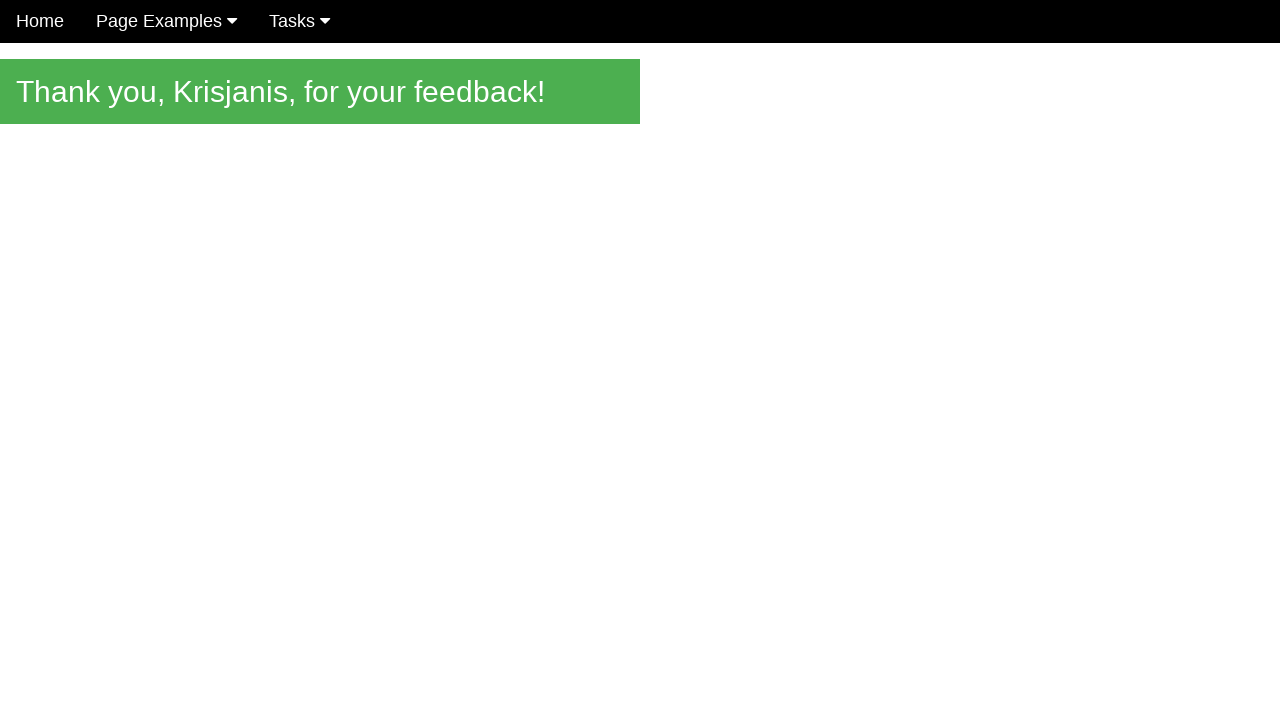

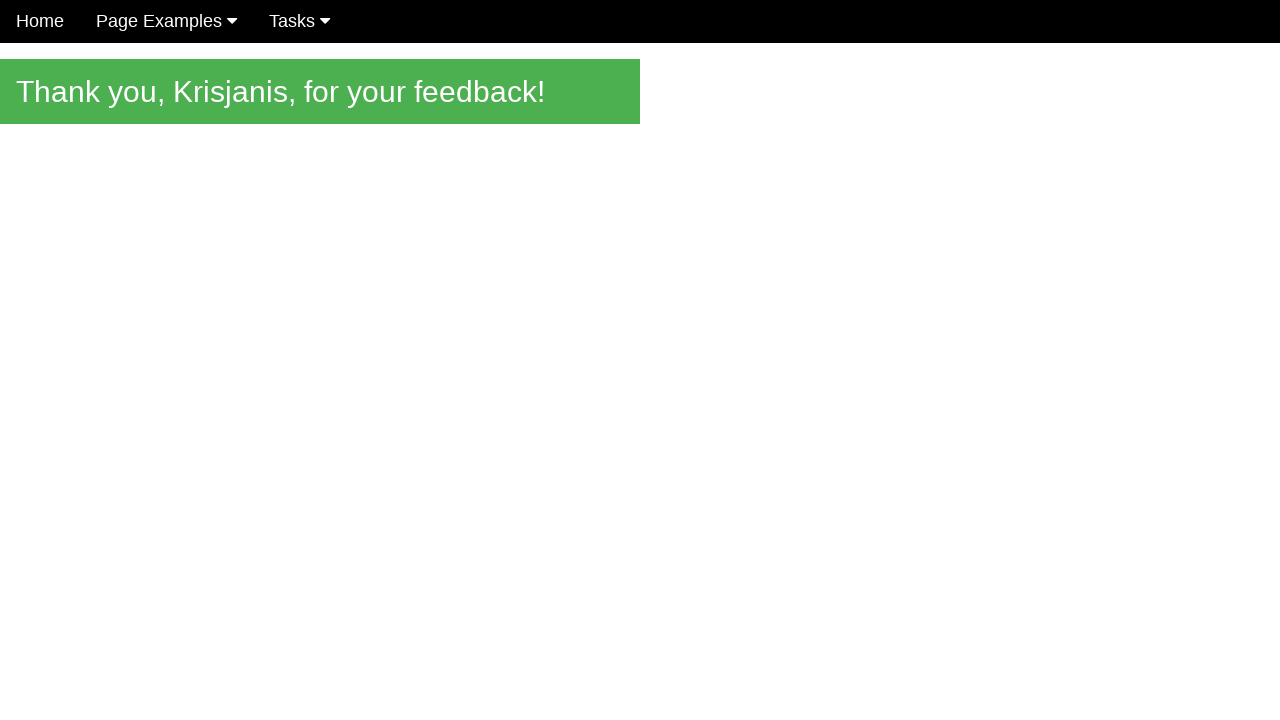